Tests CSS selector functionality by interacting with various form elements on a practice page, including getting attributes and filling text fields

Starting URL: https://www.hyrtutorials.com/p/css-selectors-practice.html

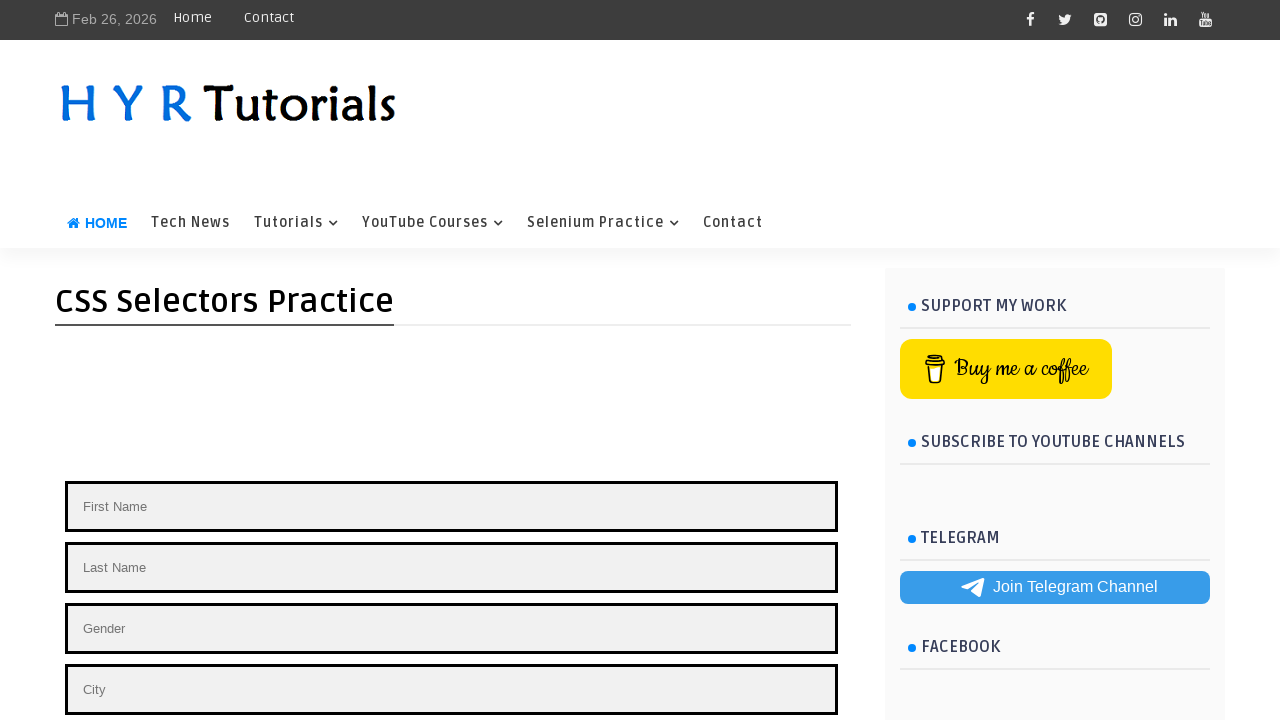

Retrieved id attribute from first button element
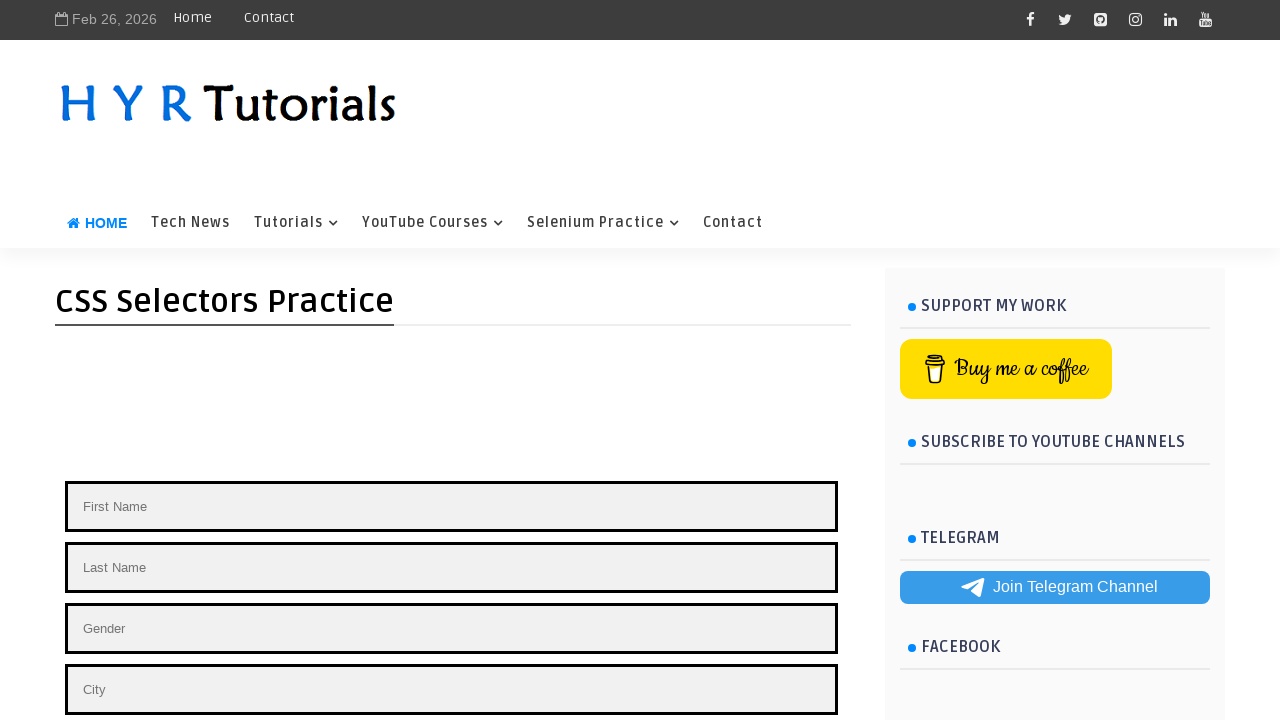

Printed button id to console
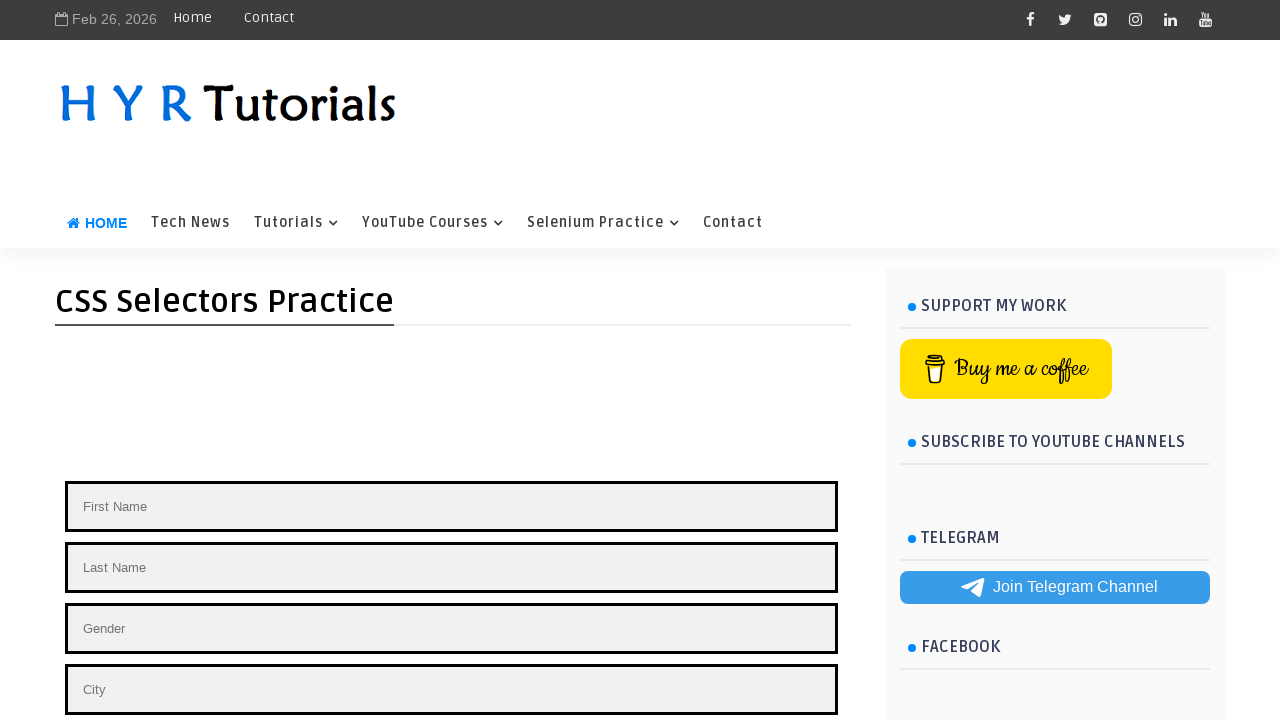

Filled firstName field with 'keerthiram' on #firstName
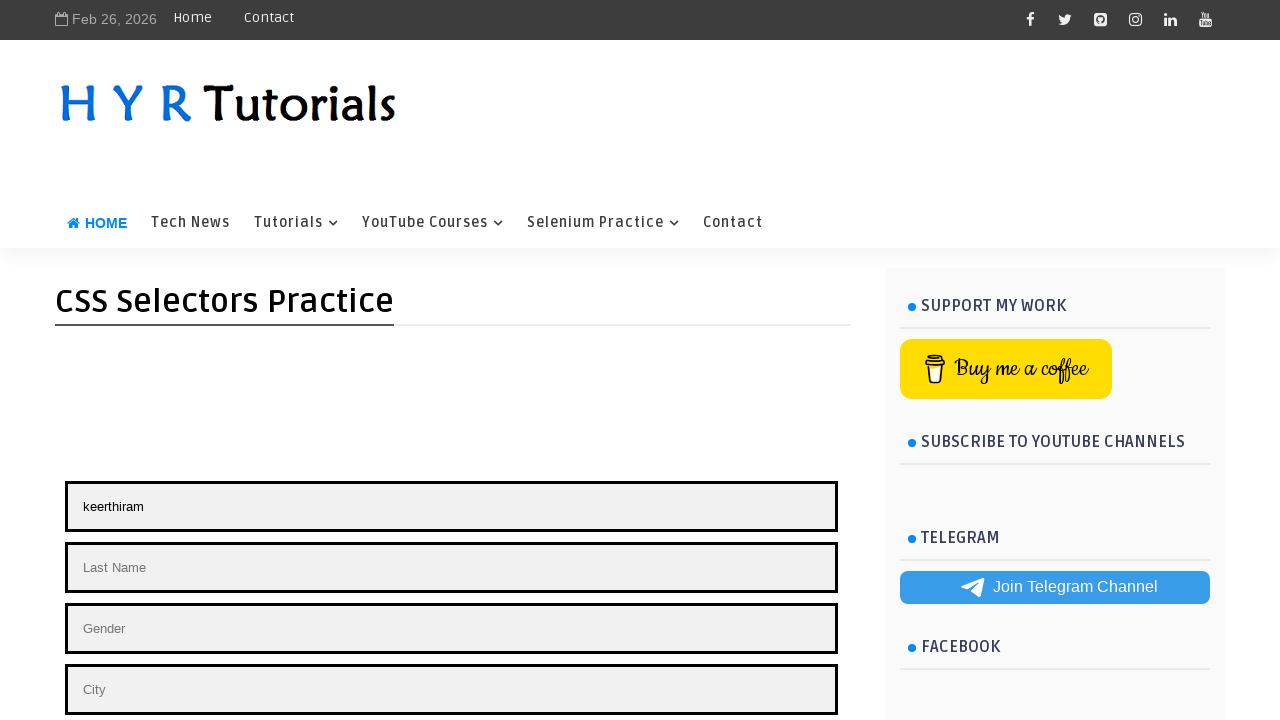

Filled first gender field with 'female' on .gender
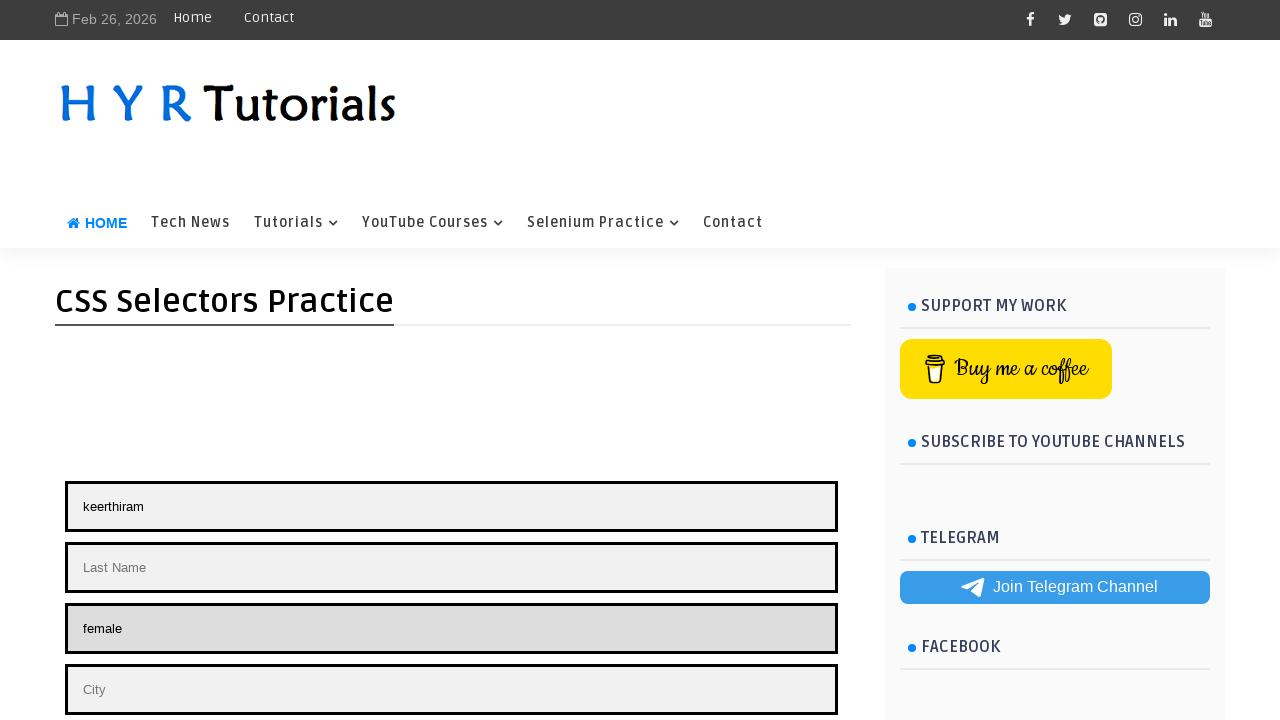

Counted all elements on the page
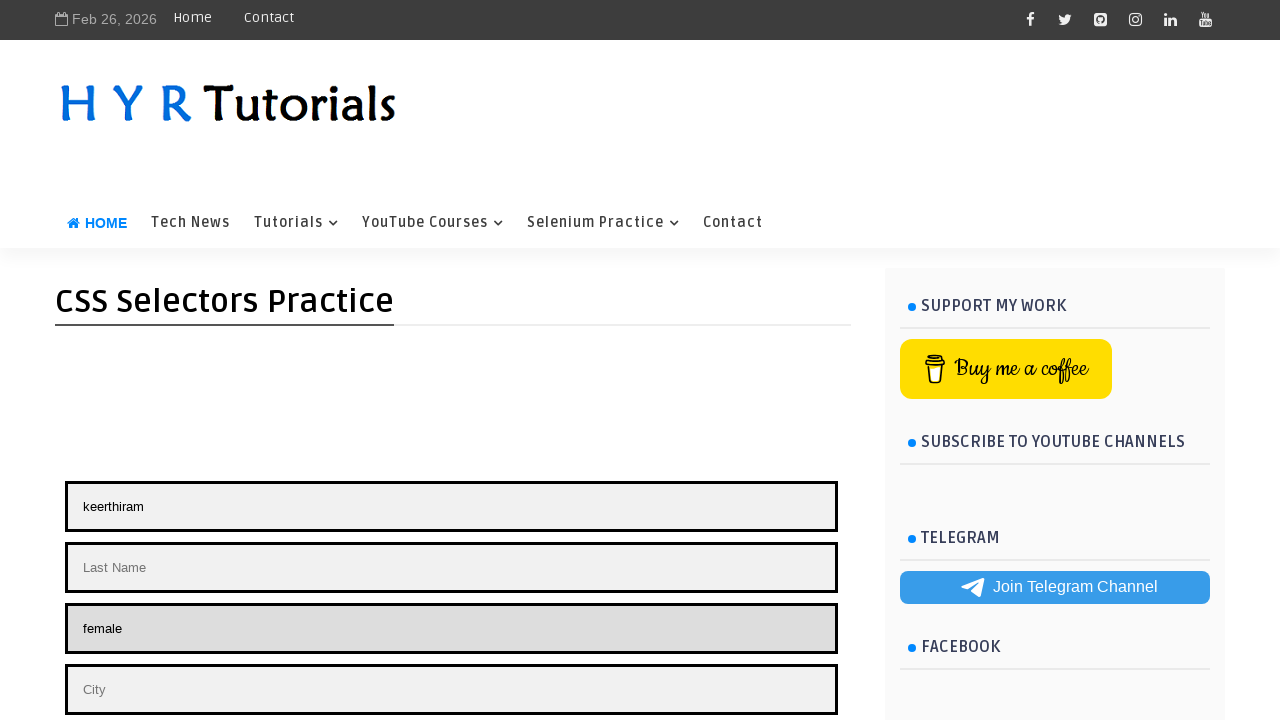

Printed element count to console
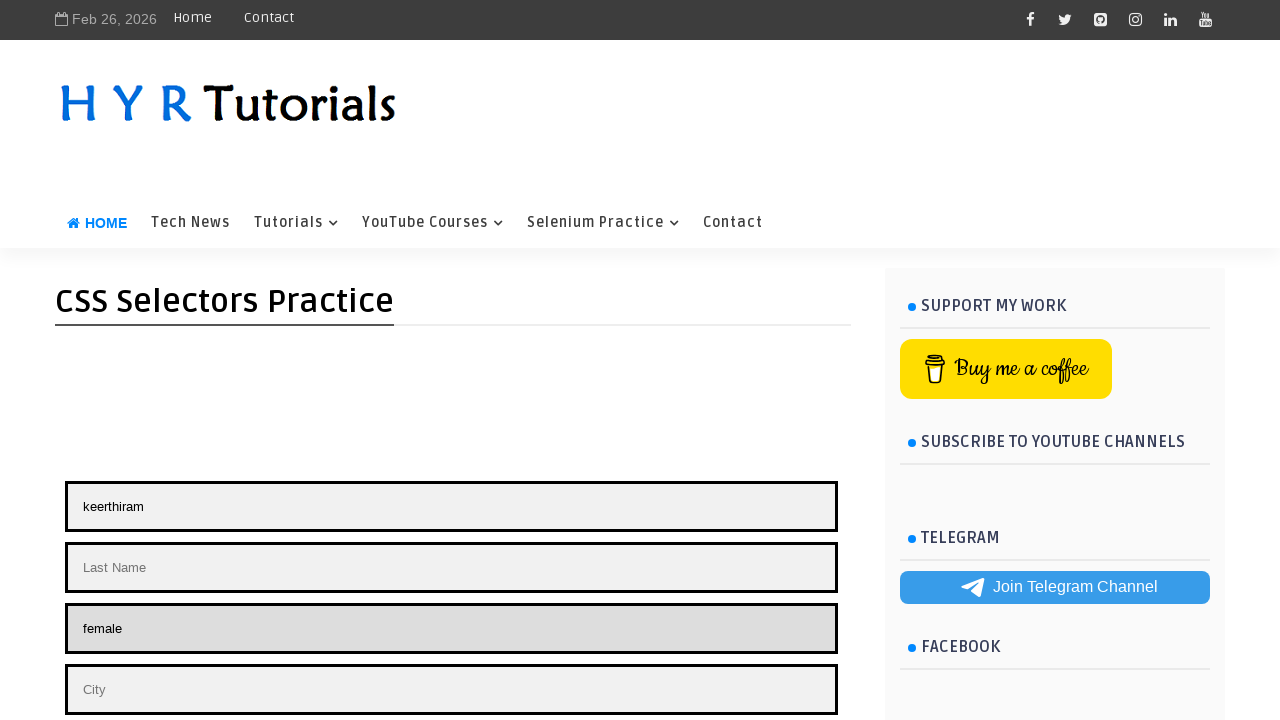

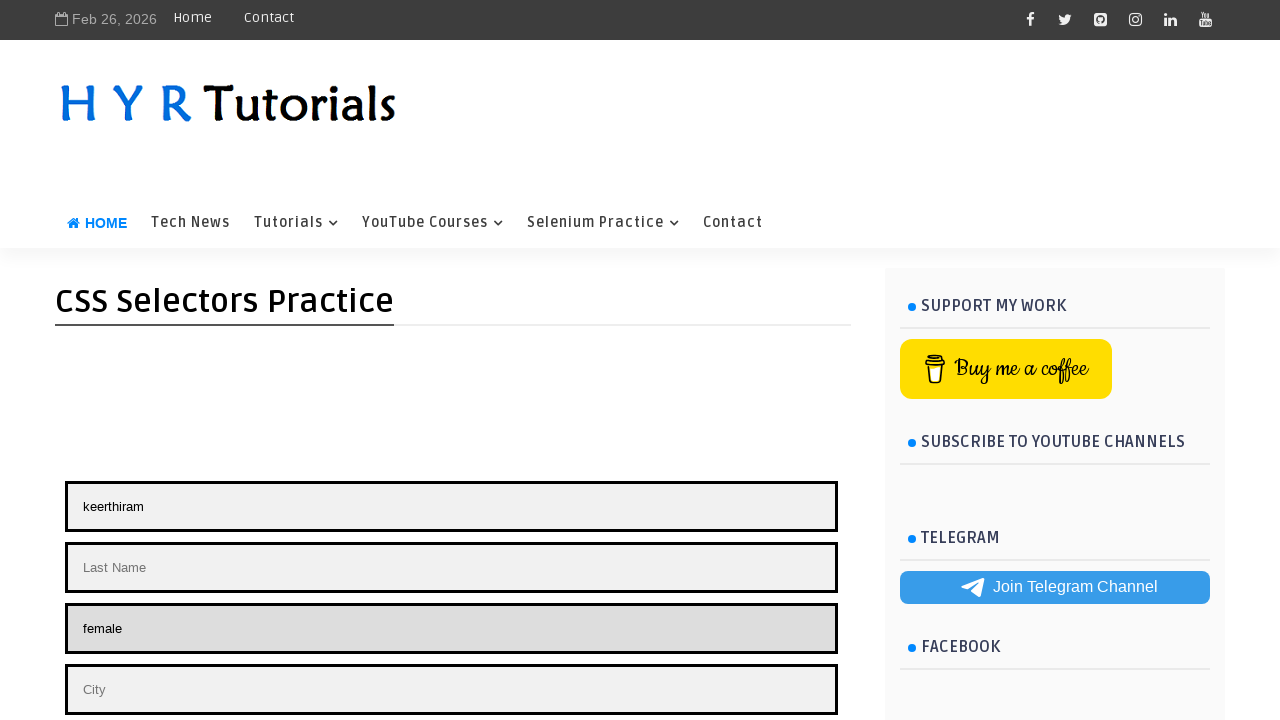